Navigates to an automation practice page and locates buttons using XPath with sibling and parent axis selectors to verify element text

Starting URL: https://rahulshettyacademy.com/AutomationPractice/#top

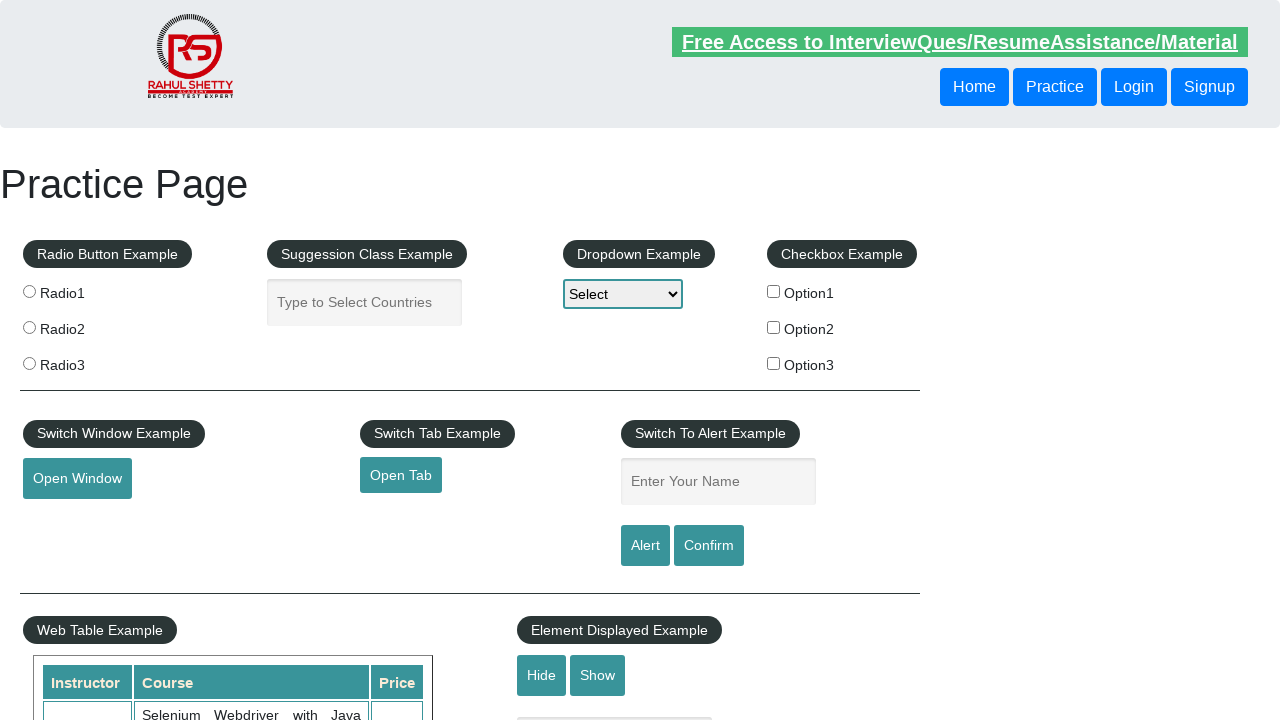

Navigated to automation practice page
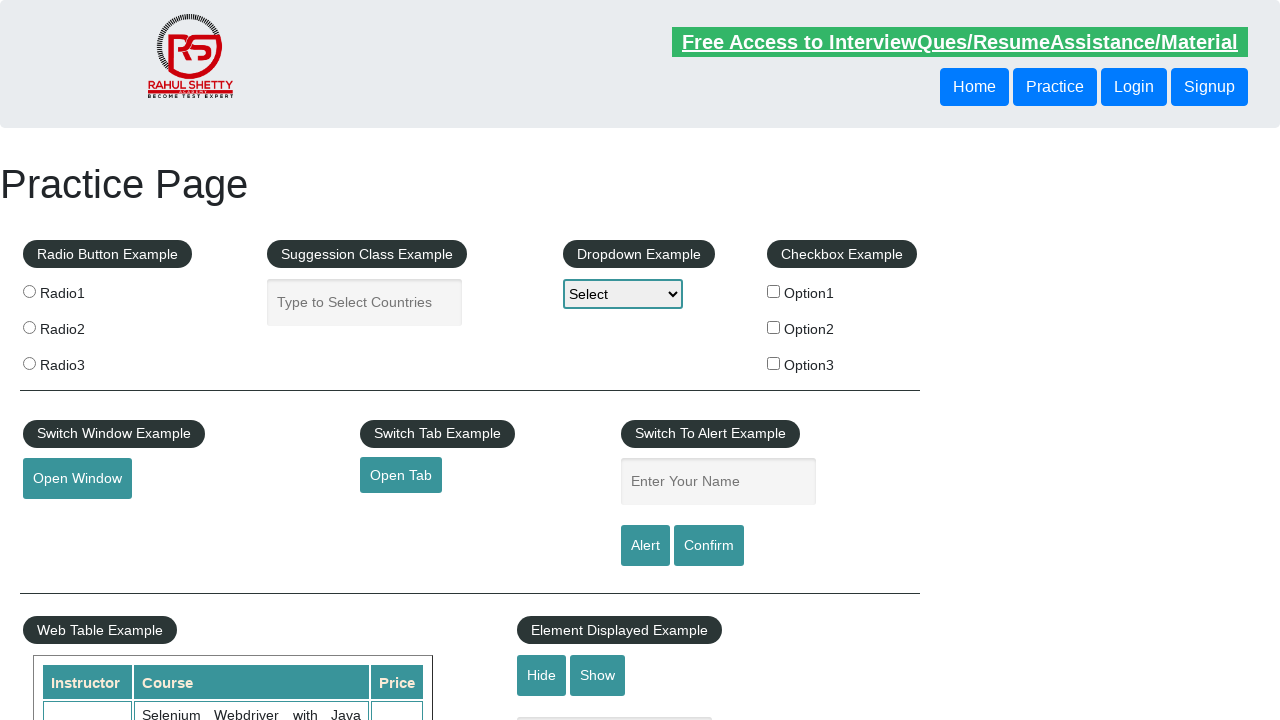

Header button element is visible
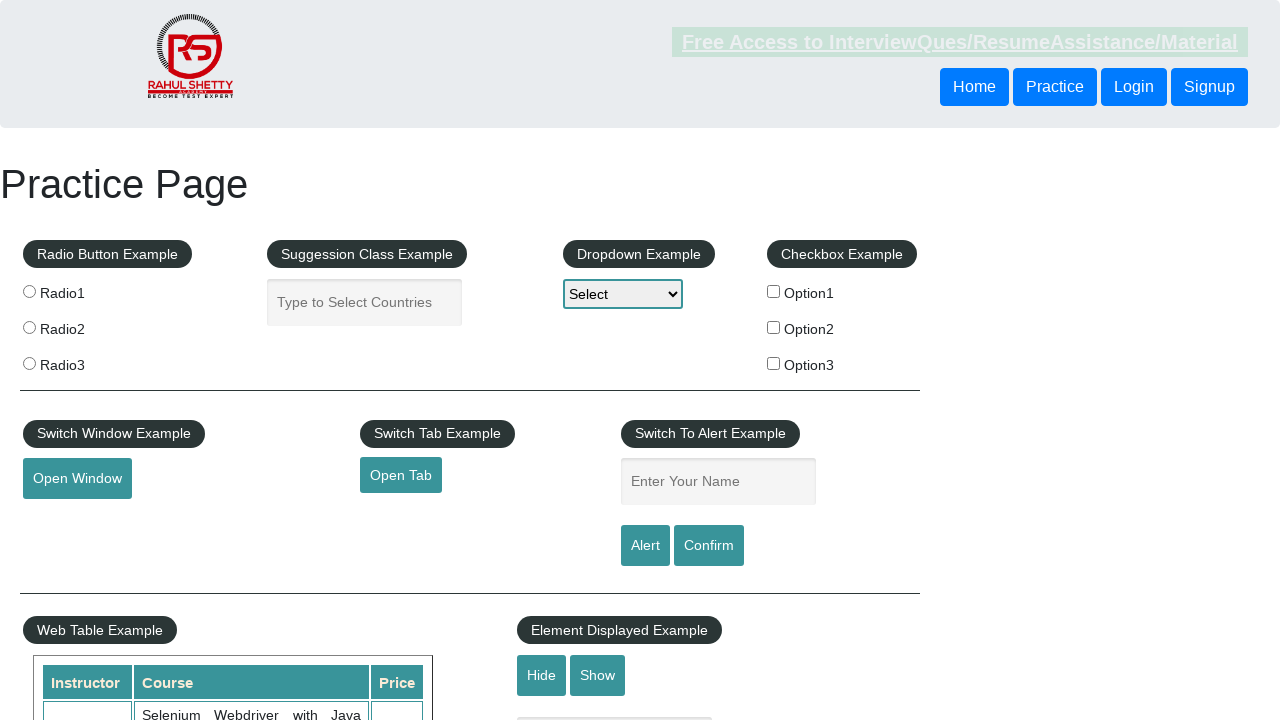

Retrieved text from following-sibling button: 'Login'
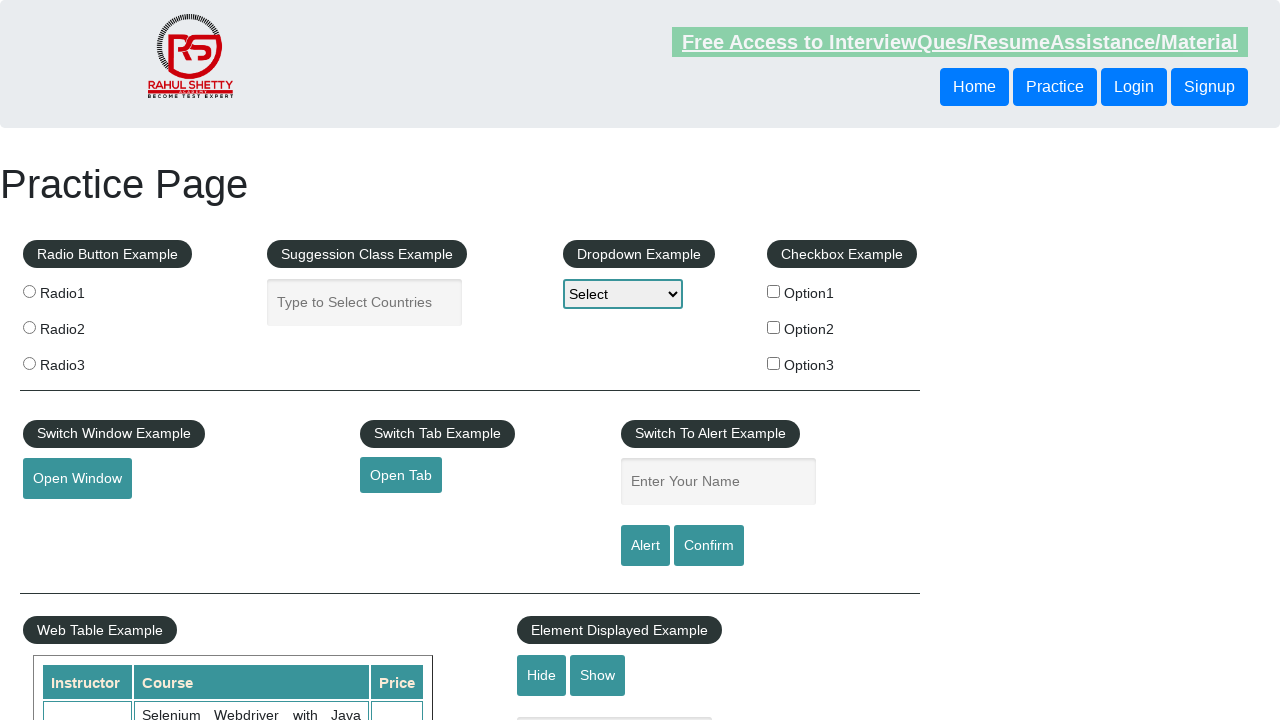

Retrieved text from parent-axis button: 'Login'
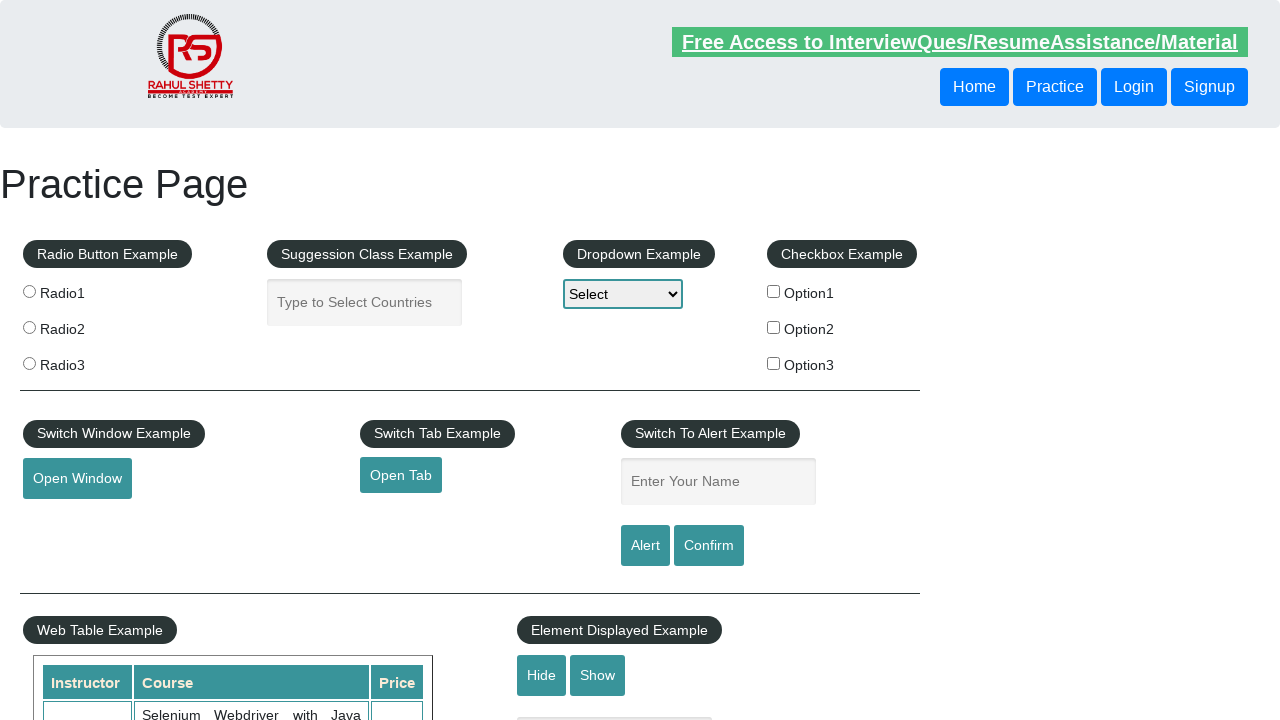

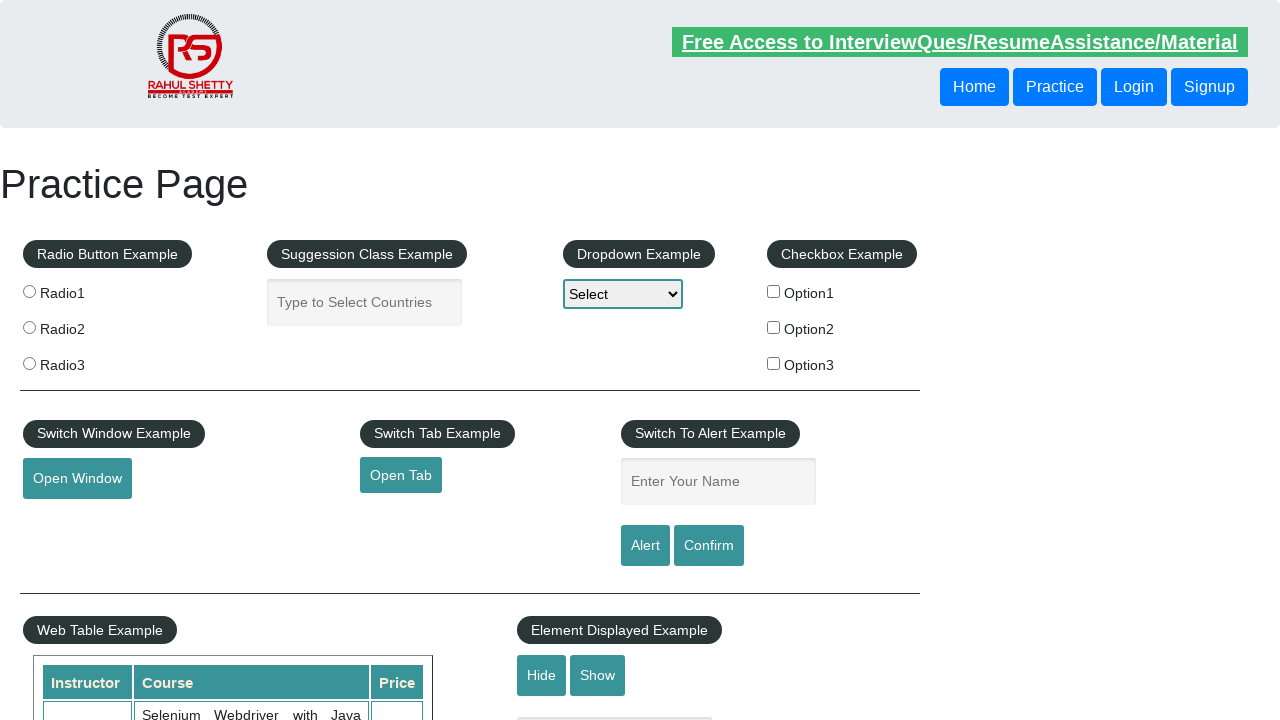